Tests navigation on anekdot.ru by hovering over the "Анекдоты" menu item, clicking on "Best of month" link, and verifying the page heading

Starting URL: https://www.anekdot.ru/

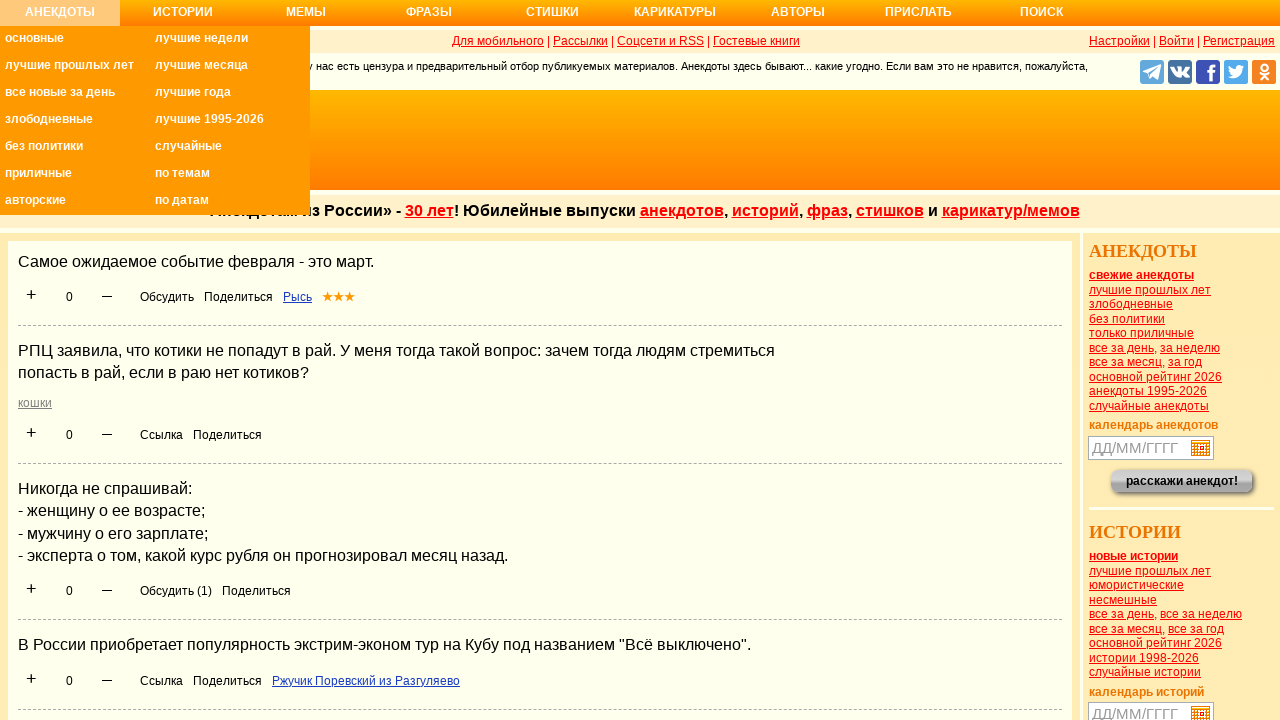

Hovered over 'Анекдоты' menu item to reveal dropdown at (60, 18) on xpath=//ul/li/a[text()='Анекдоты']
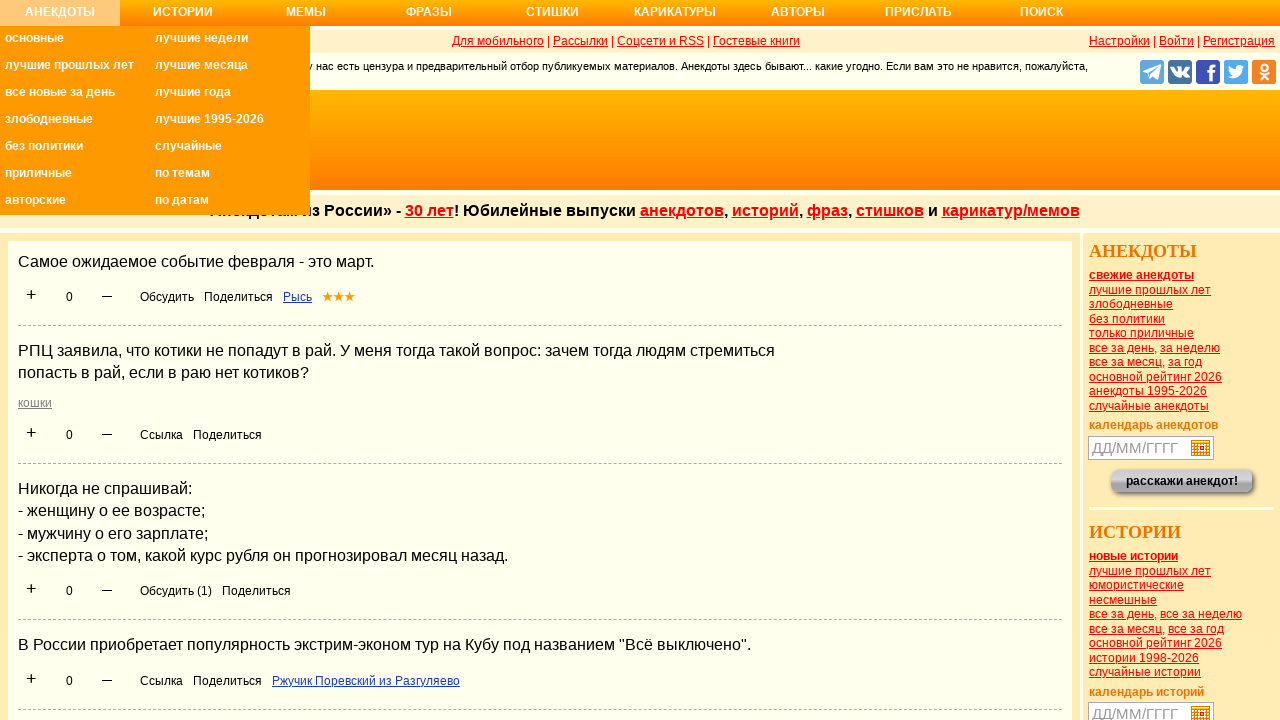

Clicked on 'Best of month' link at (230, 68) on xpath=//ul/li/a[@title='Самые смешные анекдоты за месяц']
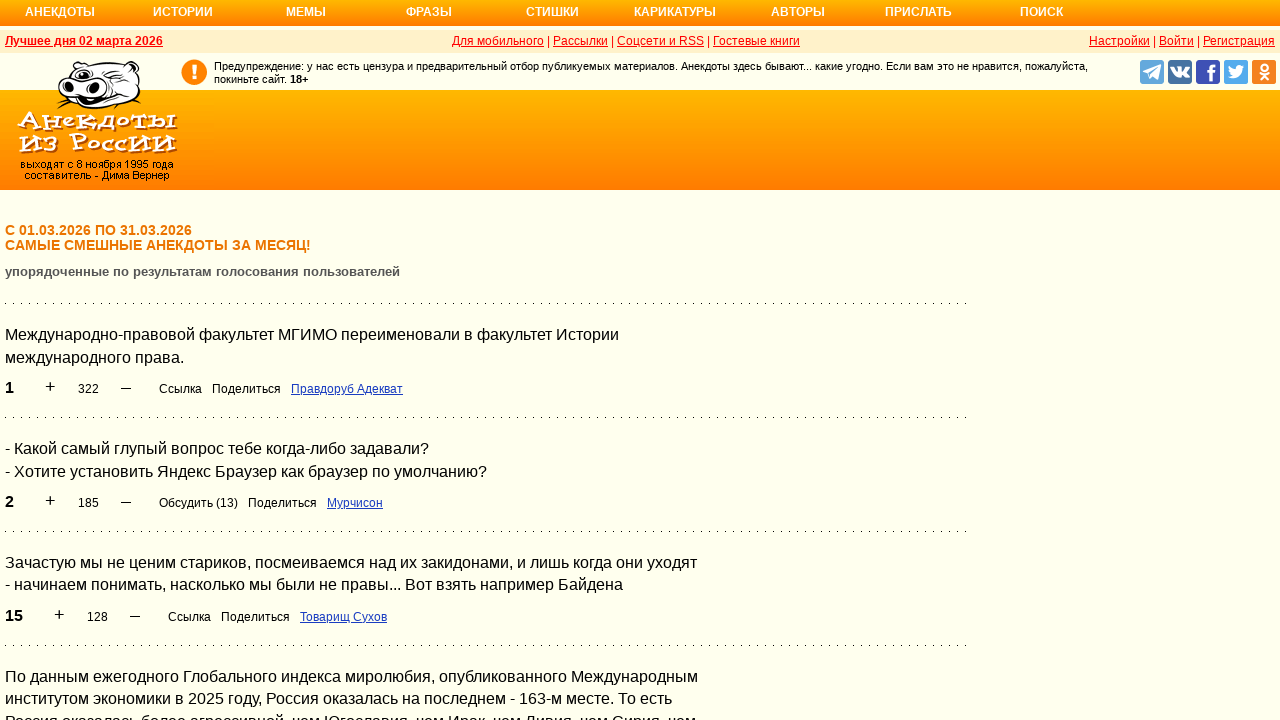

Page heading loaded successfully
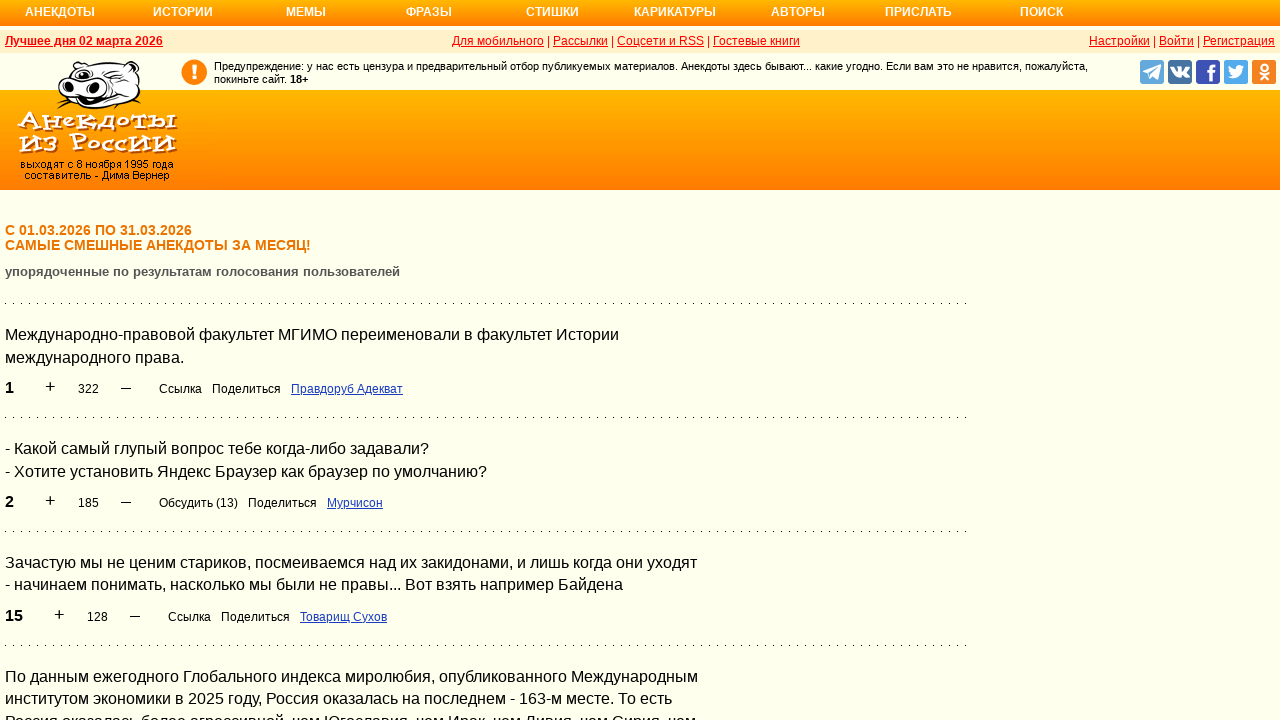

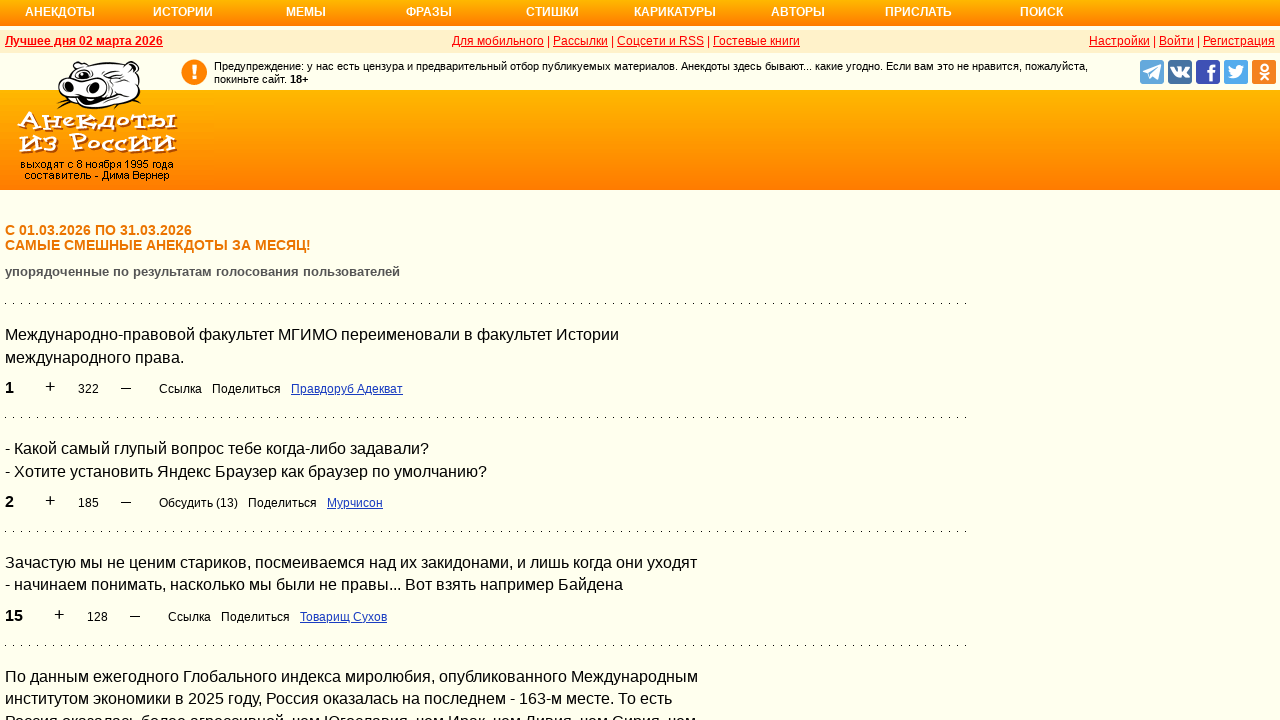